Tests drag and drop functionality on the jQuery UI droppable demo page by dragging an element onto a drop target within an iframe.

Starting URL: https://jqueryui.com/droppable

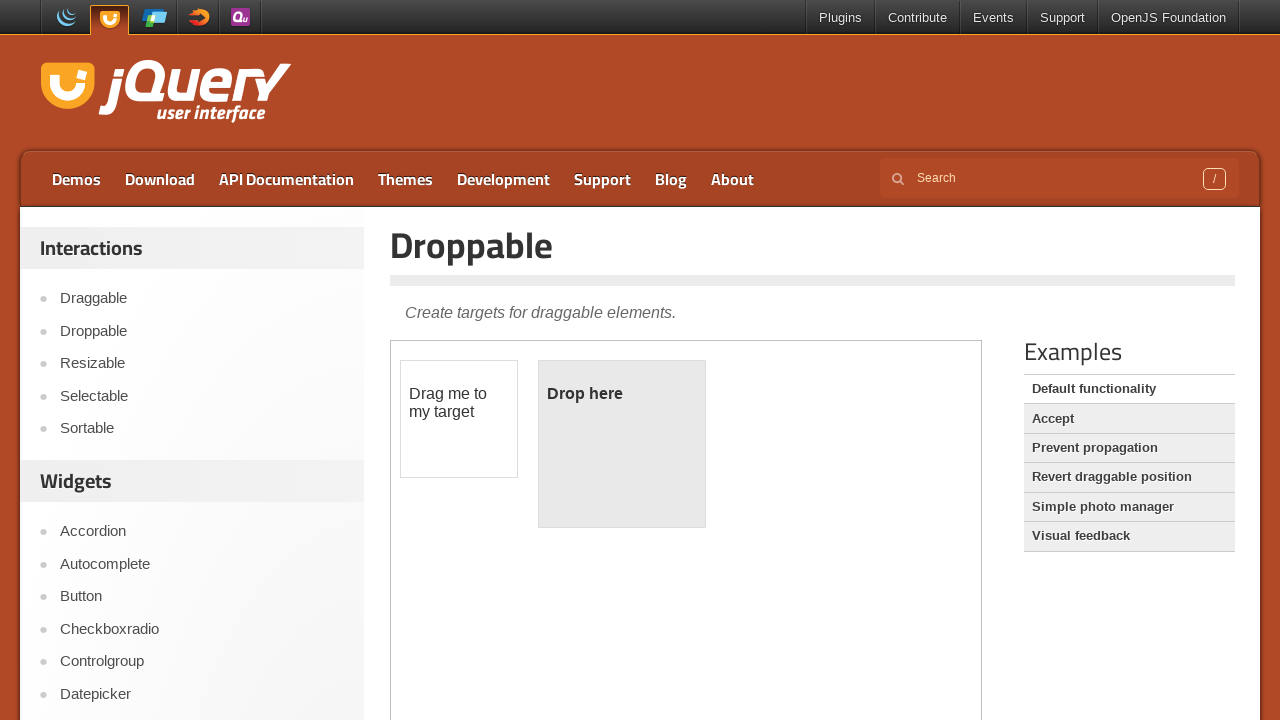

Located the demo iframe
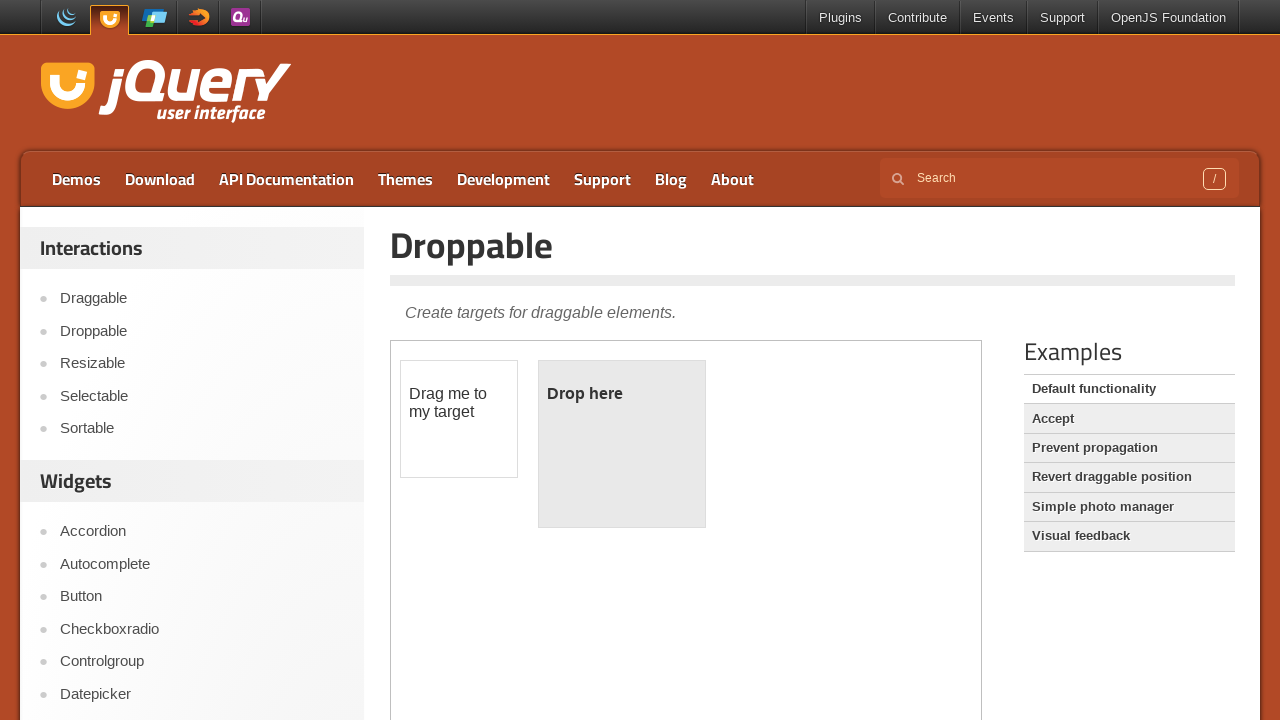

Draggable element is visible in iframe
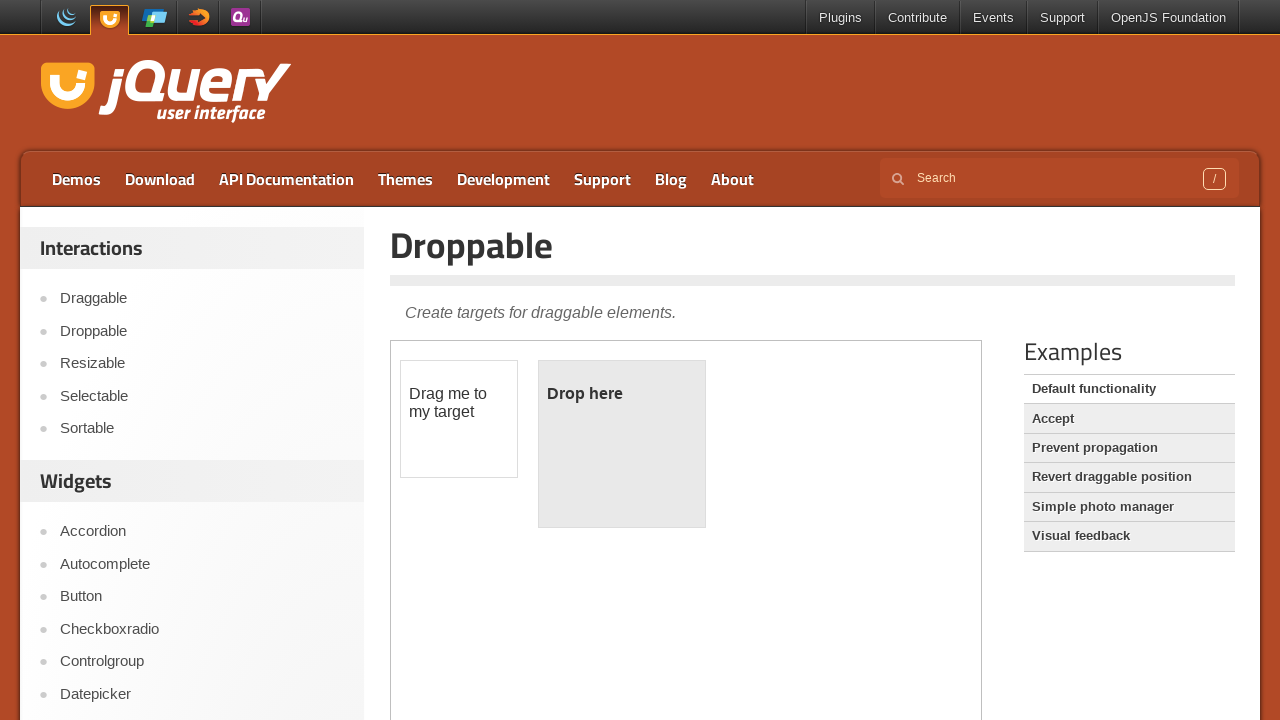

Droppable element is visible in iframe
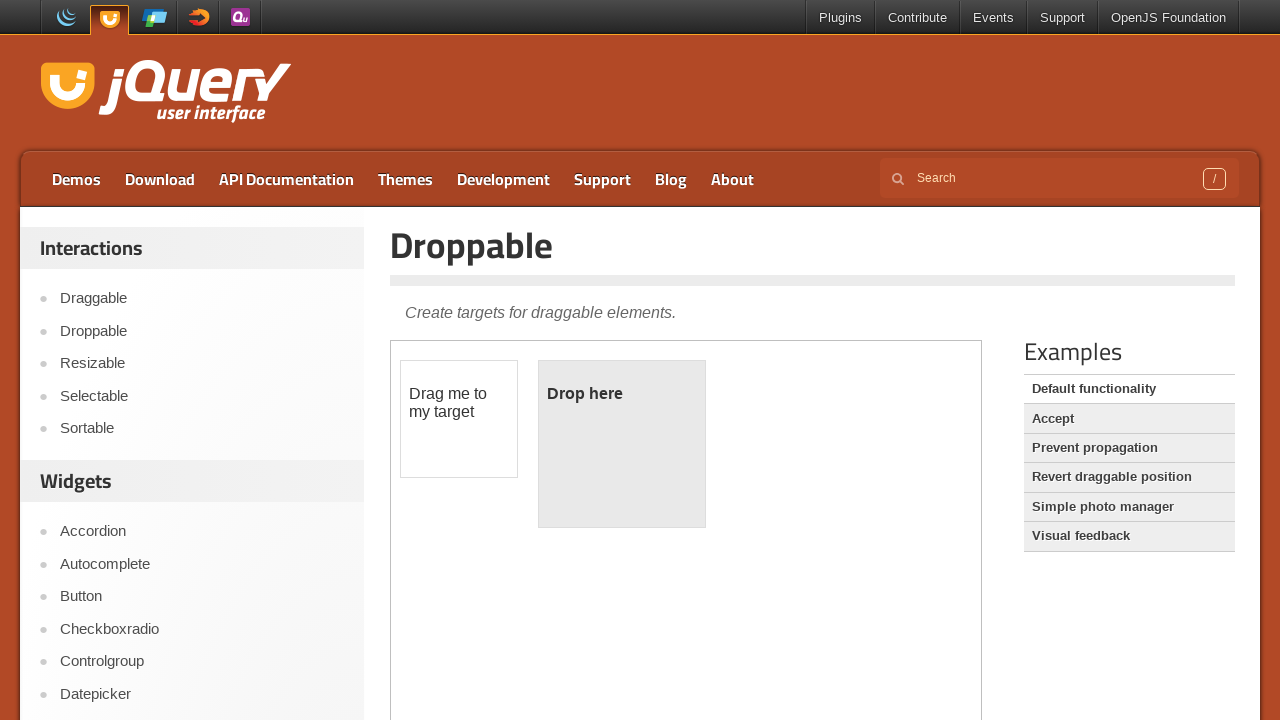

Dragged draggable element onto droppable target at (622, 444)
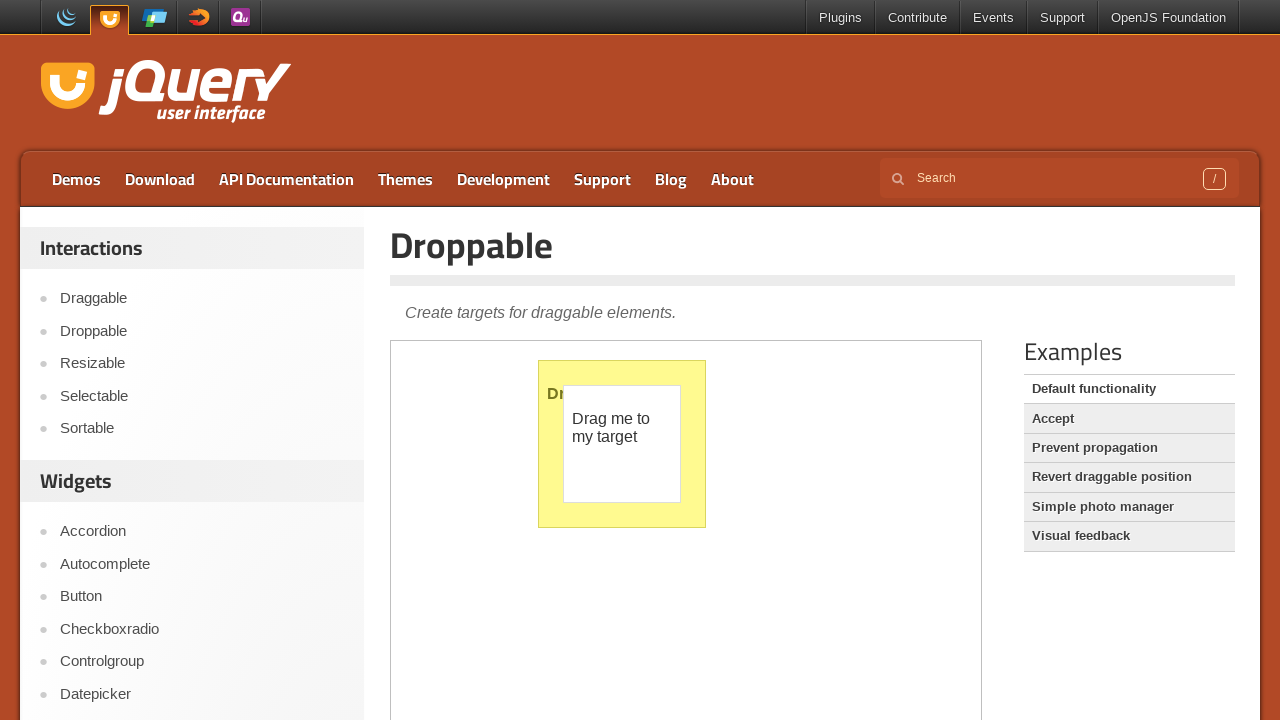

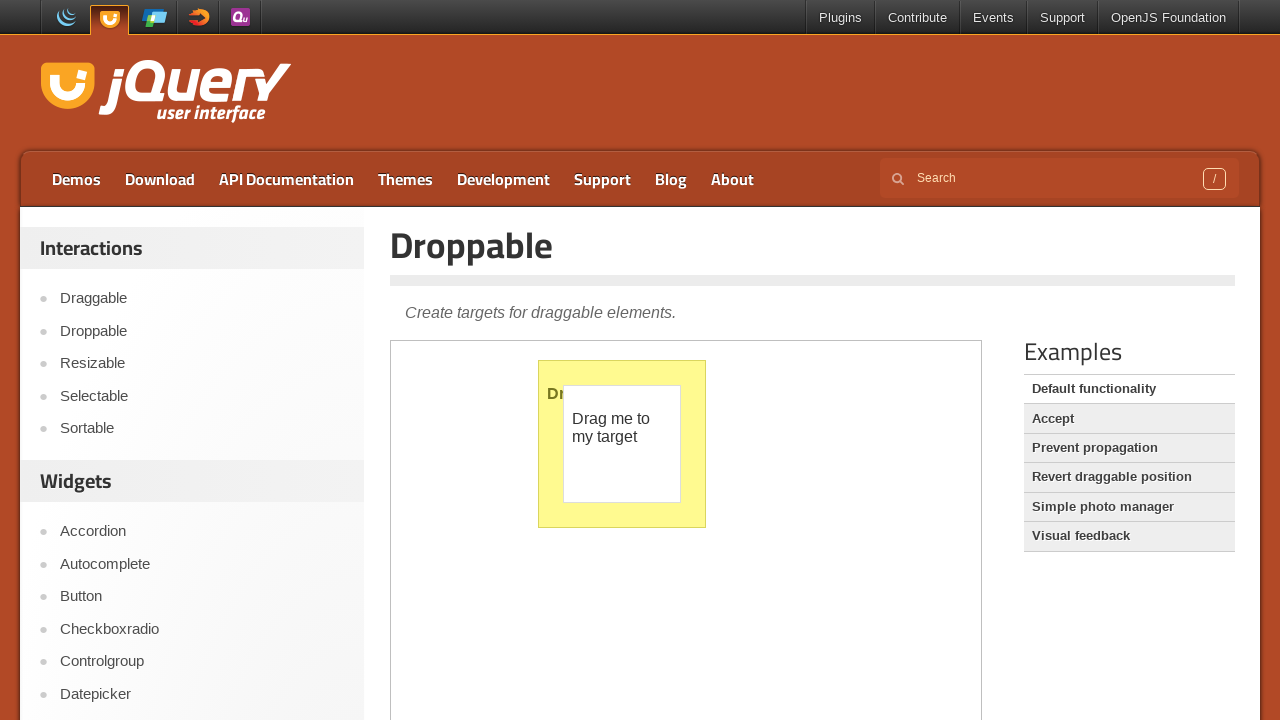